Tests keyboard key press functionality by sending SPACE and TAB keys to a page and verifying the displayed result text shows the correct key was pressed.

Starting URL: http://the-internet.herokuapp.com/key_presses

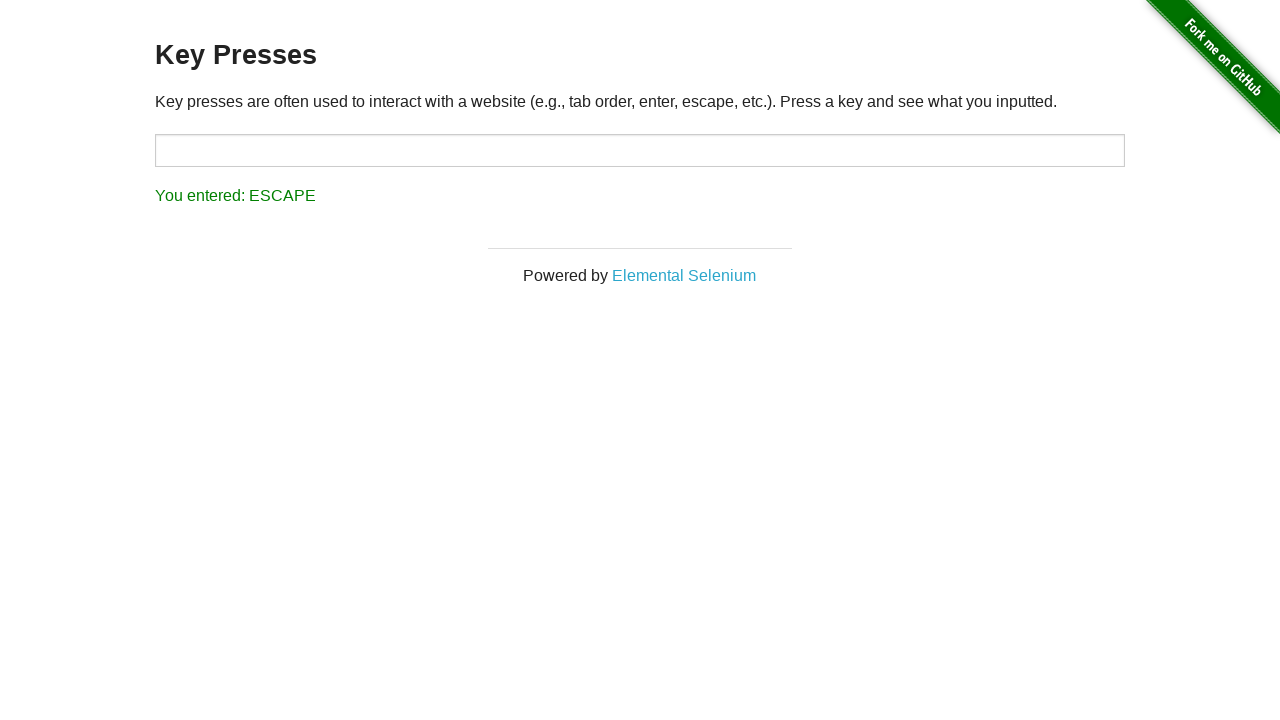

Pressed SPACE key on example element on .example
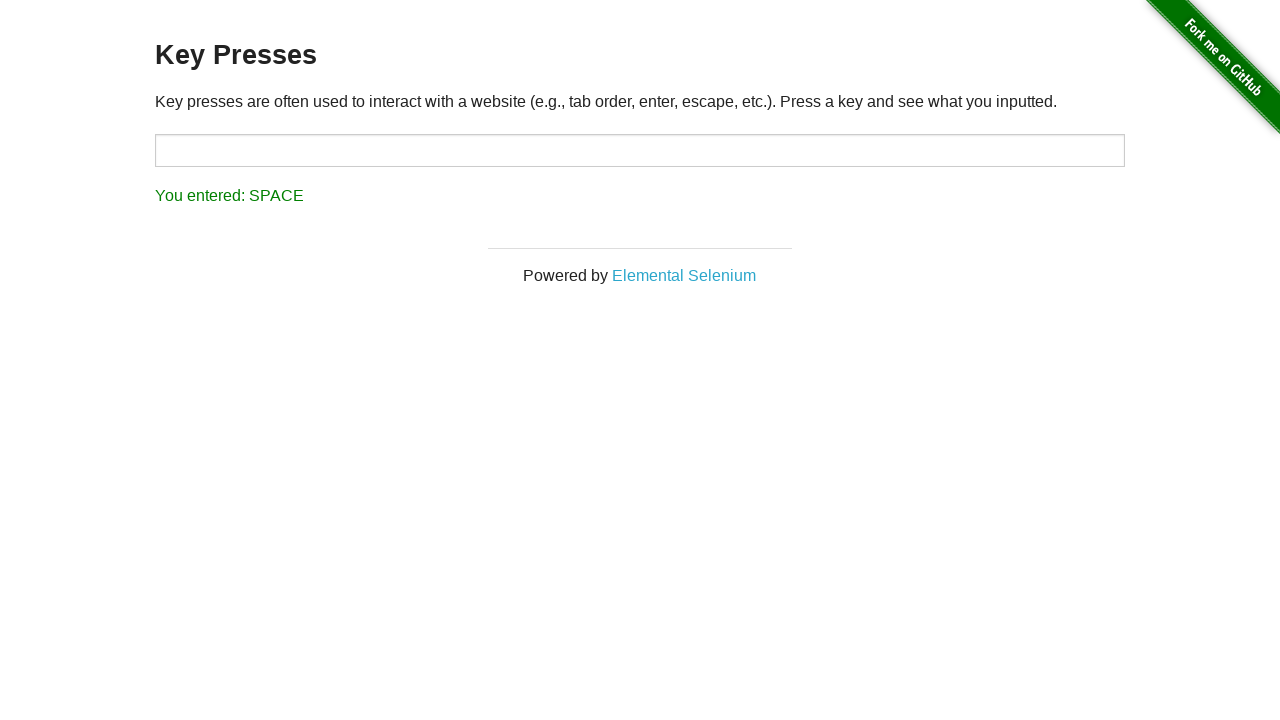

Result element loaded after SPACE key press
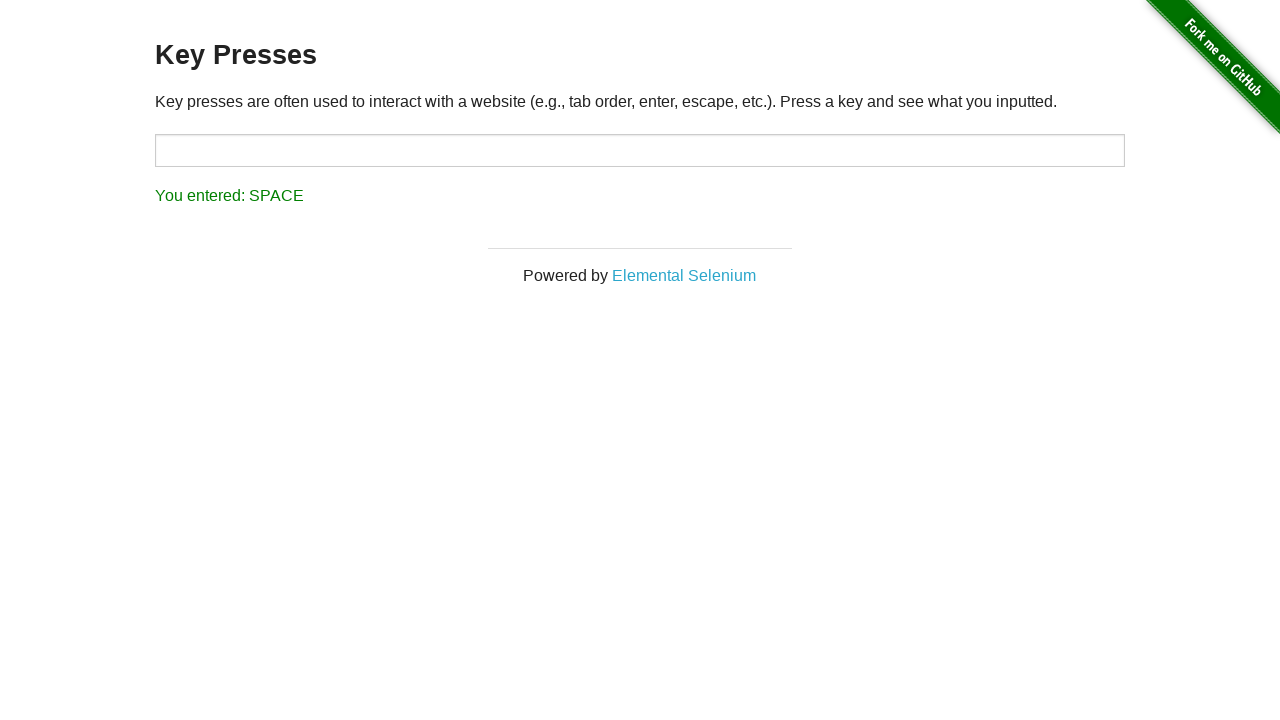

Verified result text shows 'You entered: SPACE'
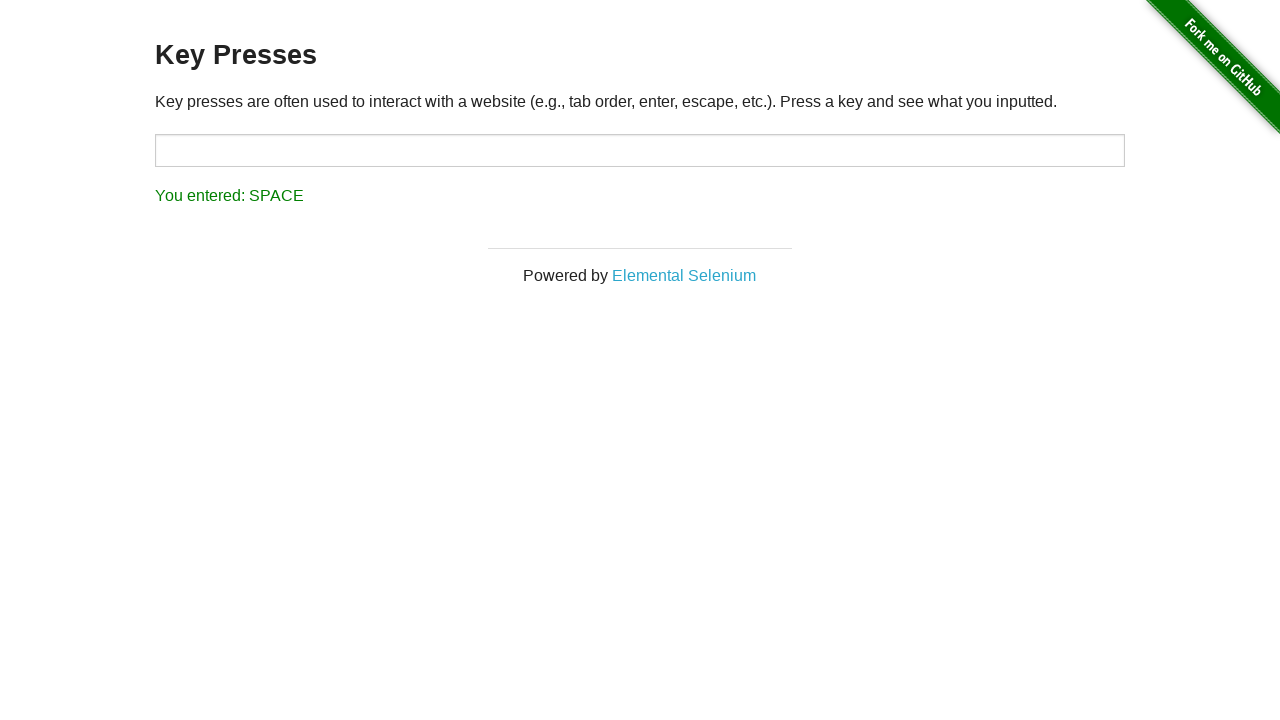

Pressed TAB key using keyboard
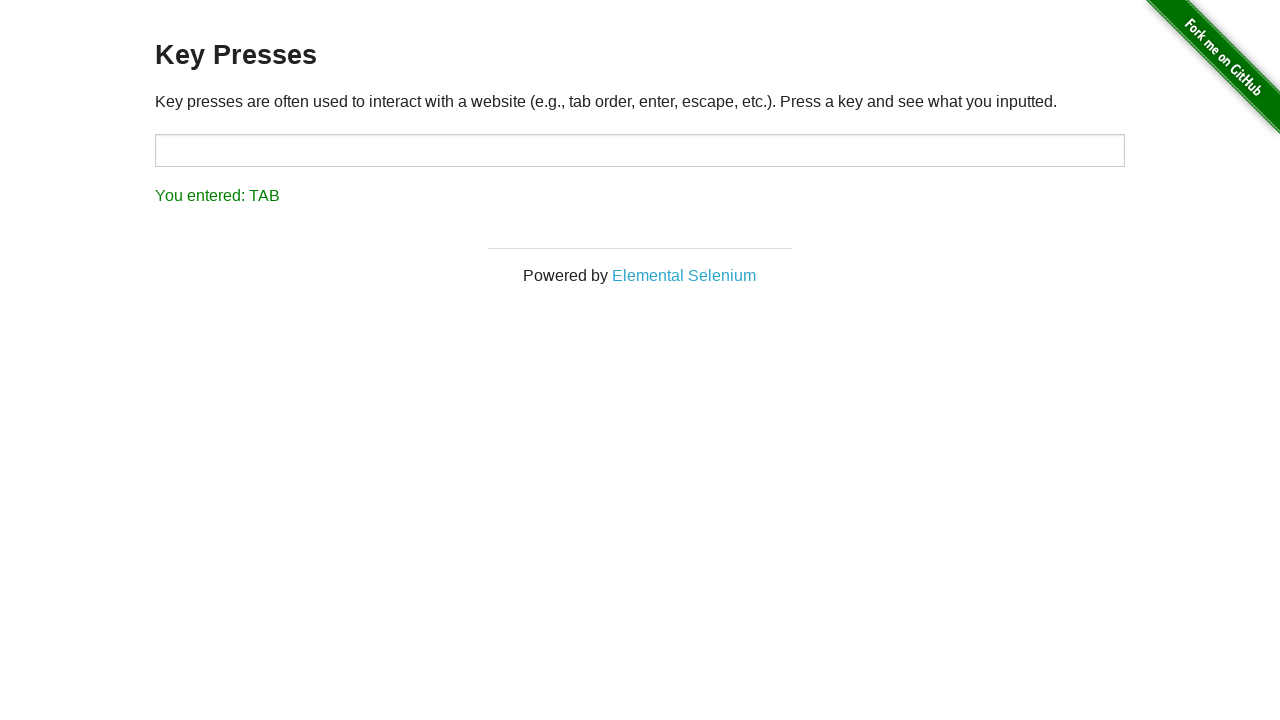

Verified result text shows 'You entered: TAB'
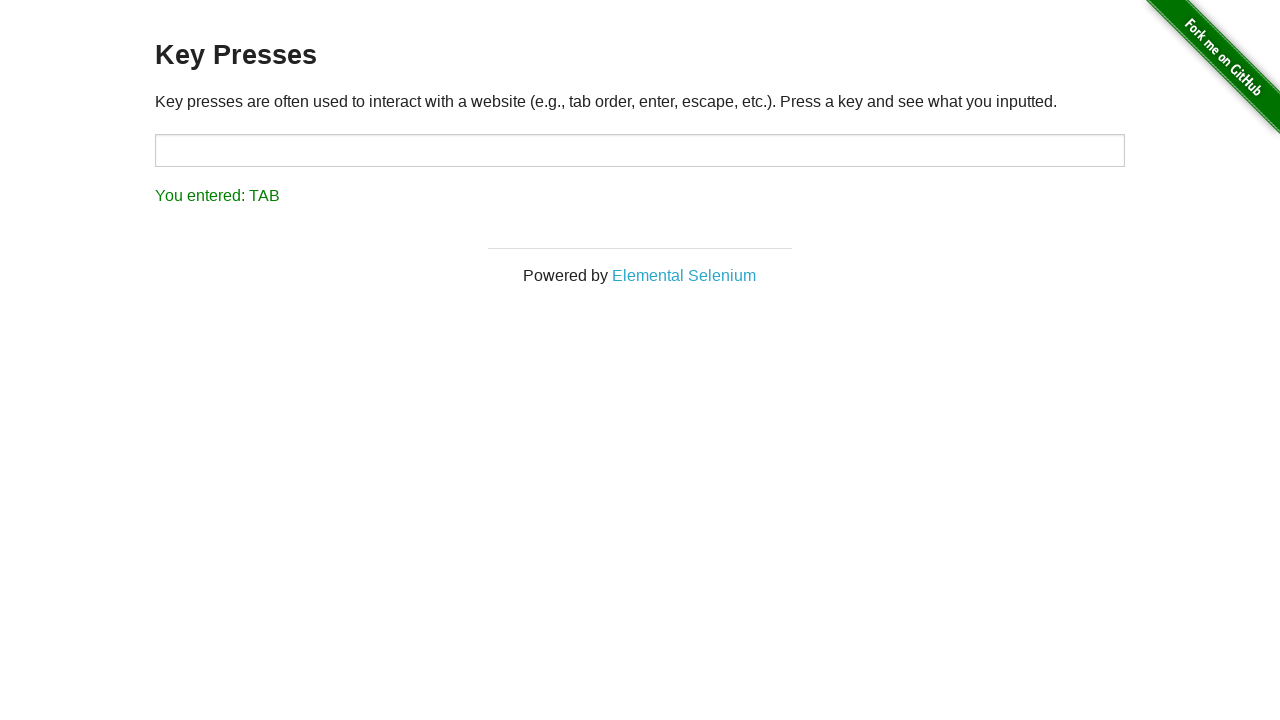

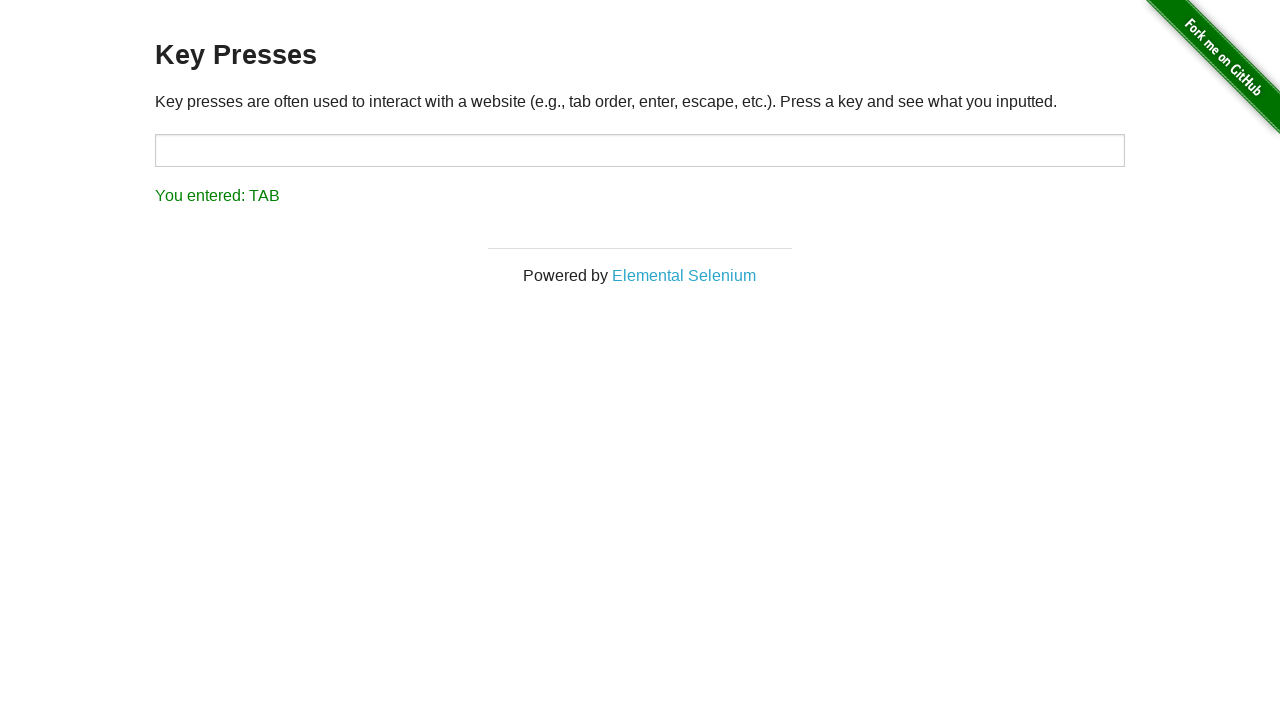